Tests contact form by filling all fields, submitting, and handling the confirmation alert.

Starting URL: https://shopdemo.e-junkie.com/

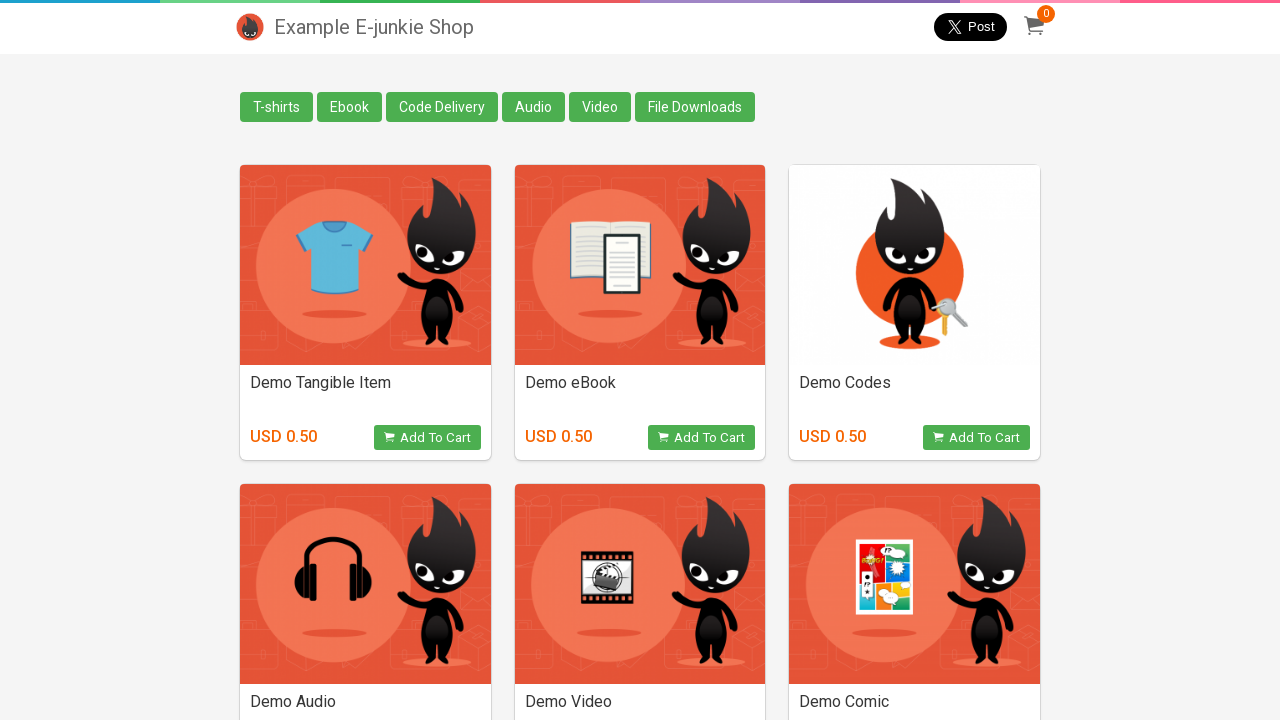

Clicked Contact Us button at (250, 690) on text=Contact
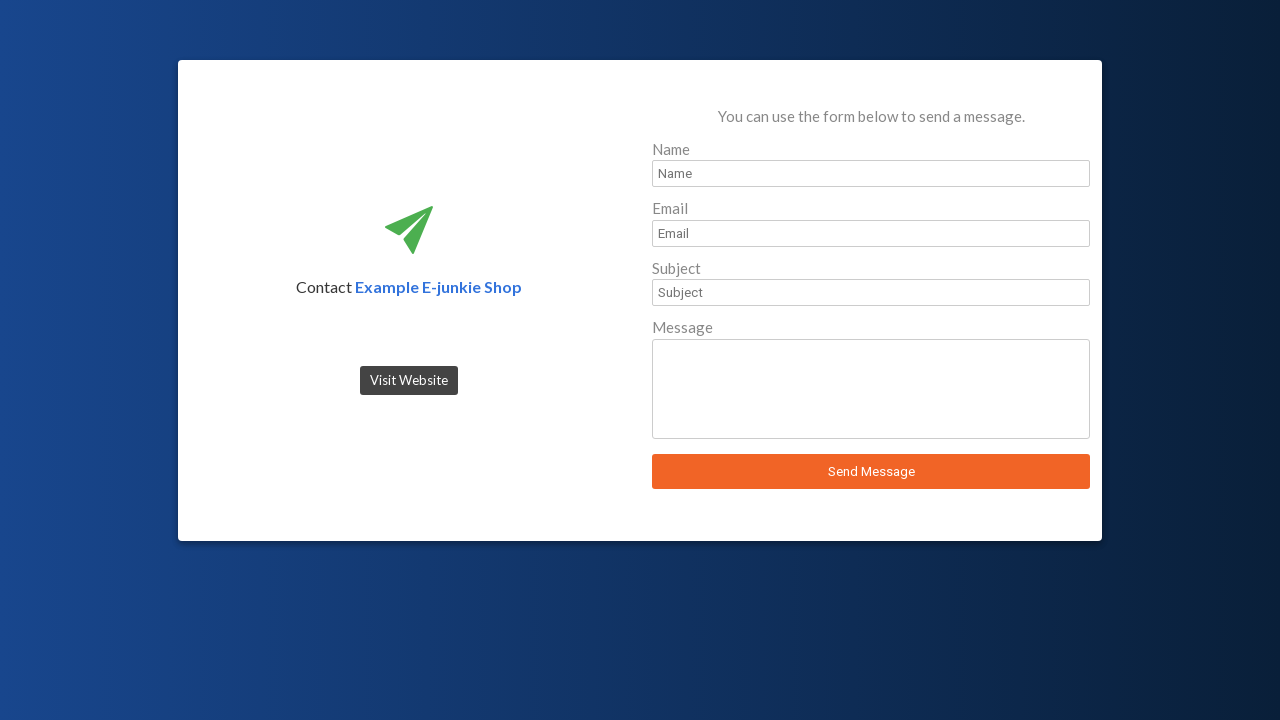

Waited for contact form to load
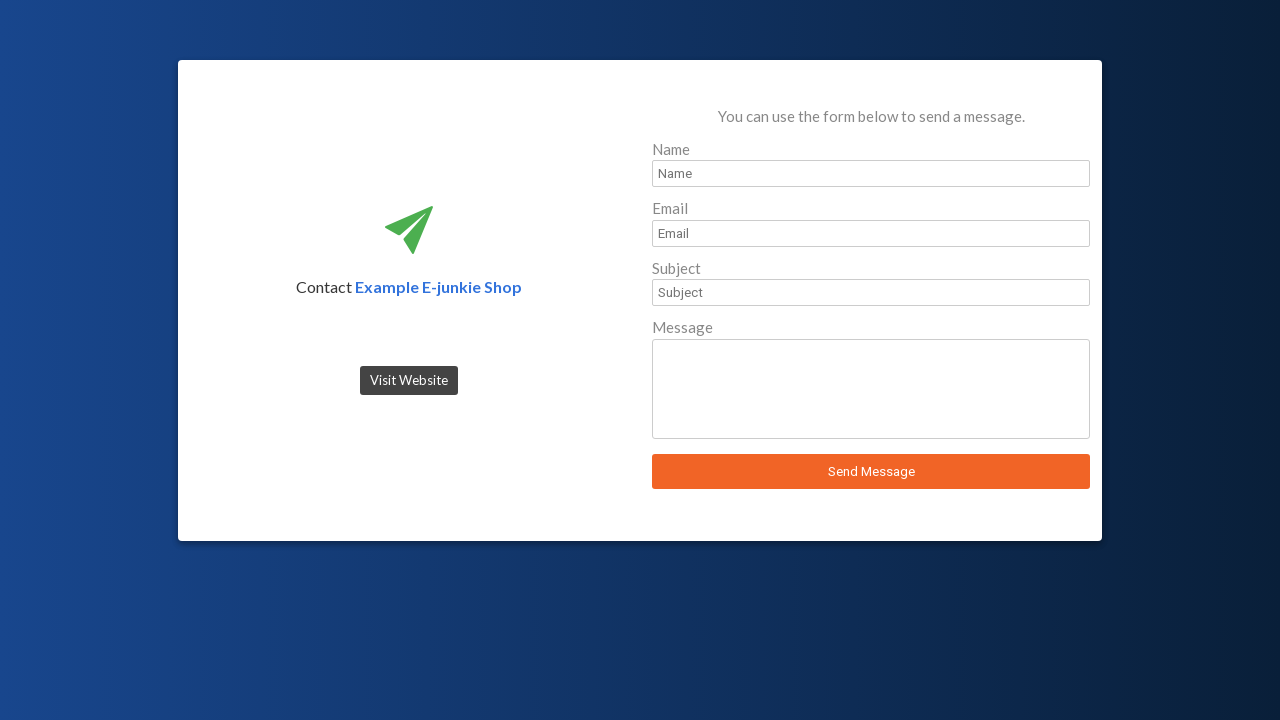

Filled Name field with 'Jane Tester' on input[name*='name'], input[placeholder*='Name']
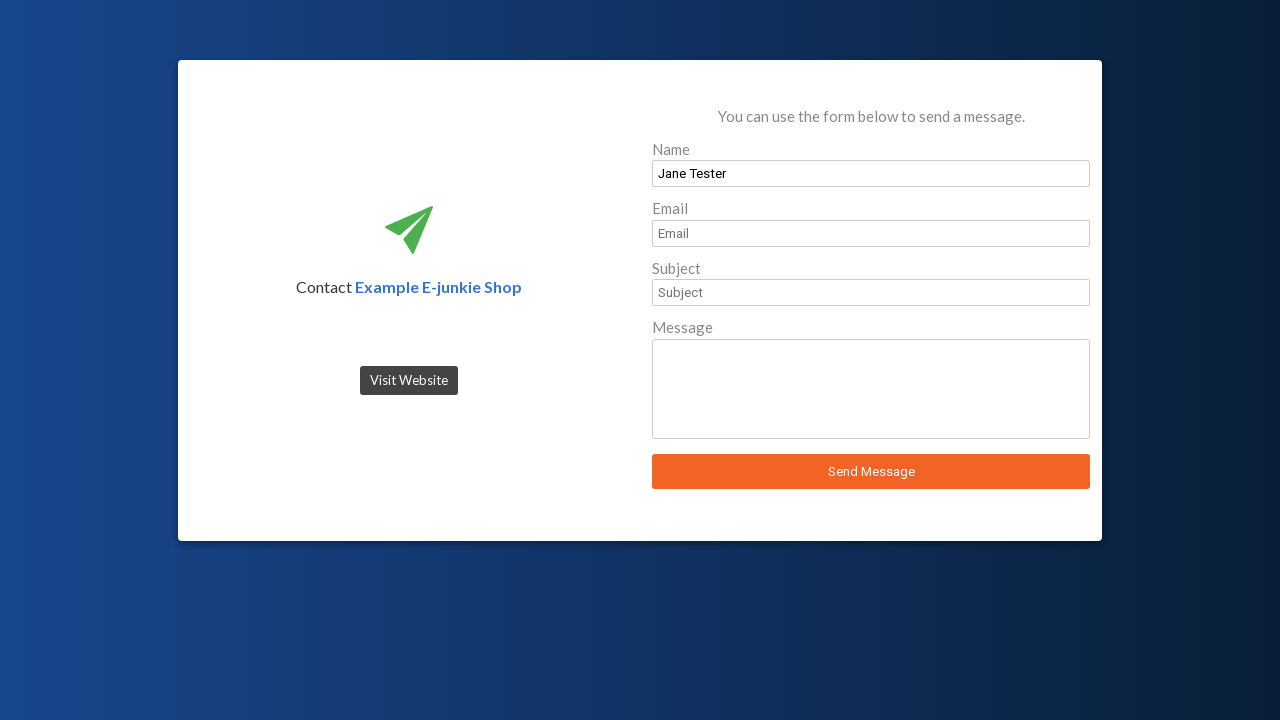

Filled Email field with 'janetester@example.com' on input[name*='email'], input[placeholder*='Email']
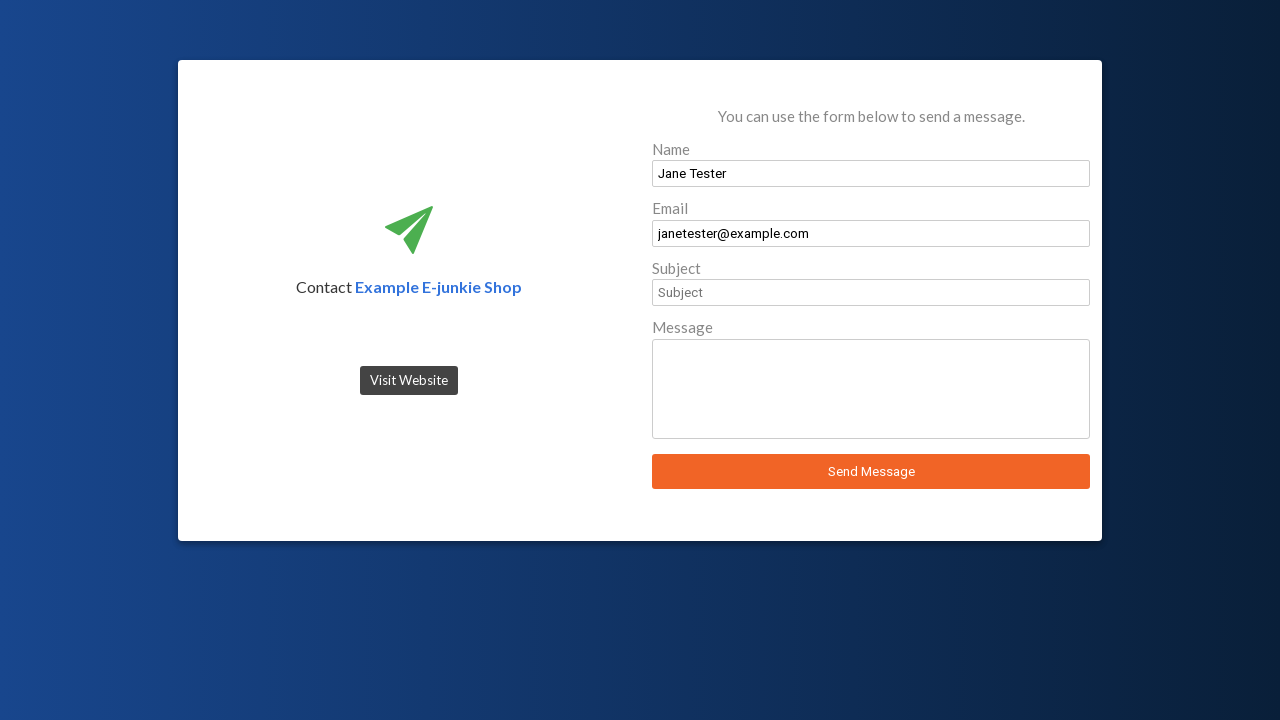

Filled Subject field with 'Test Inquiry' on input[name*='subject'], input[placeholder*='Subject']
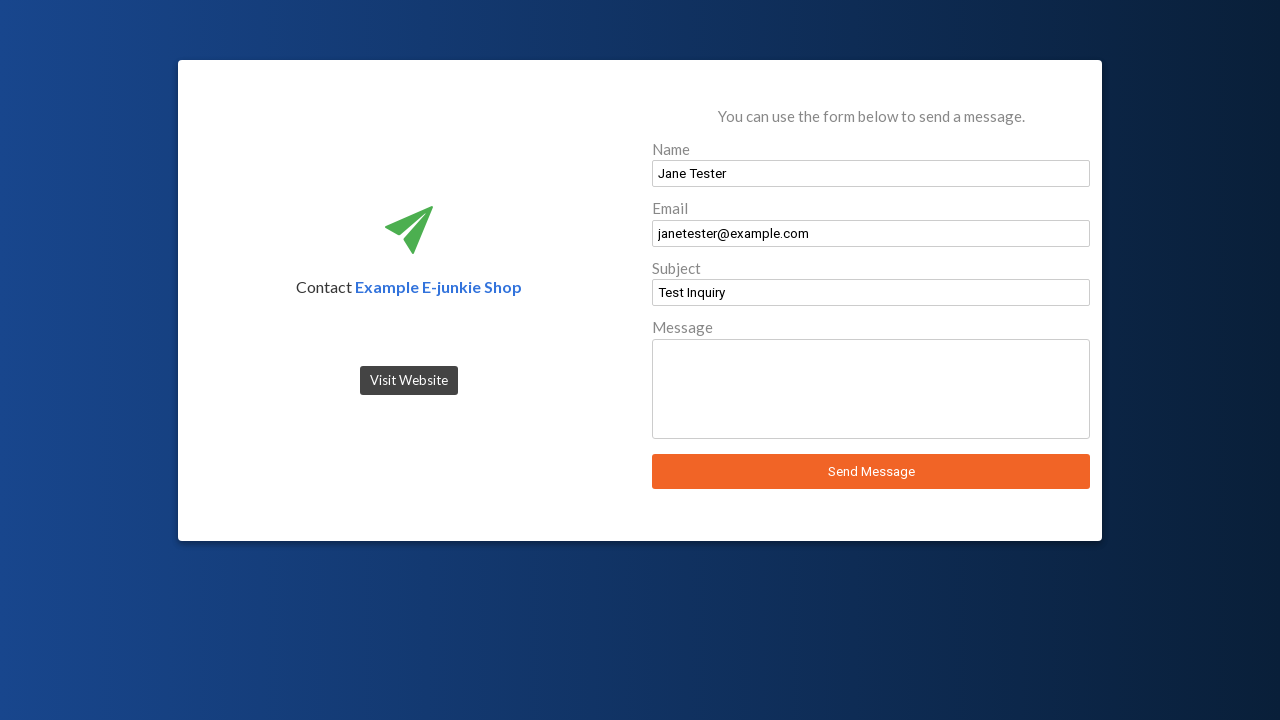

Filled Message field with test message on textarea[name*='message'], textarea[placeholder*='Message']
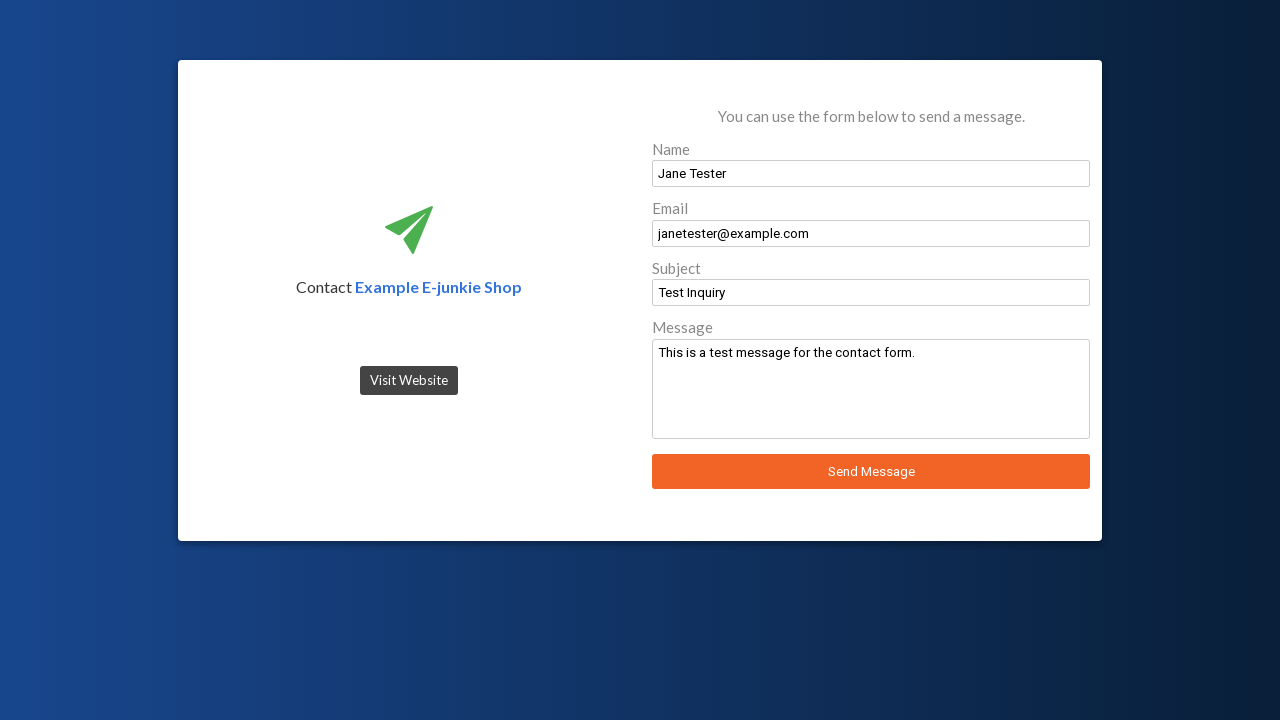

Set up dialog handler to accept confirmation alert
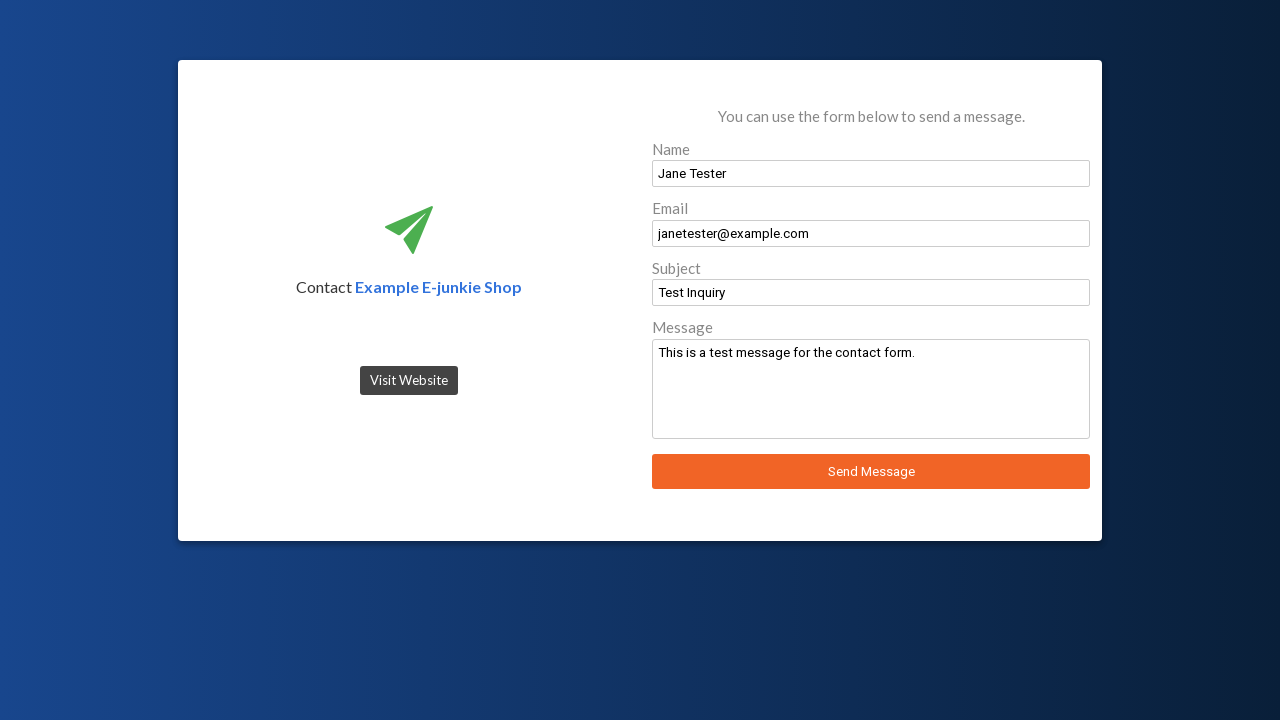

Clicked Send button to submit contact form at (871, 472) on button:has-text('Send'), input[value='Send']
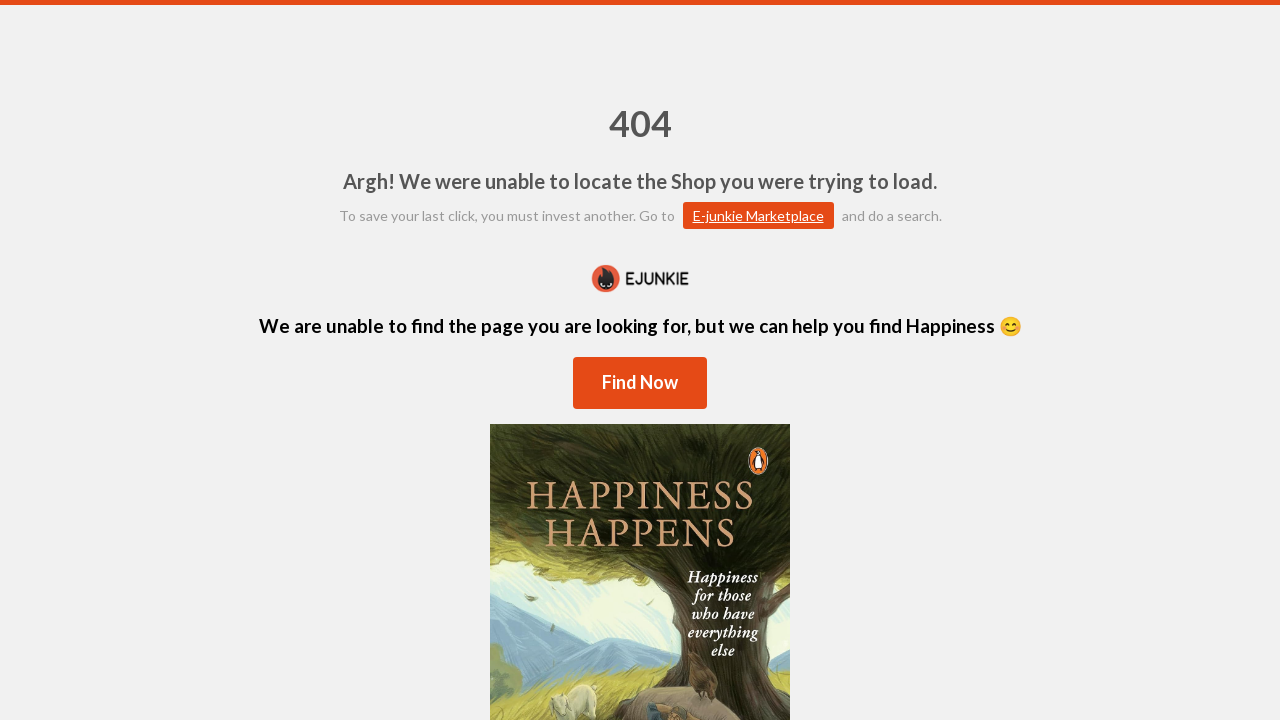

Waited for confirmation alert to be handled
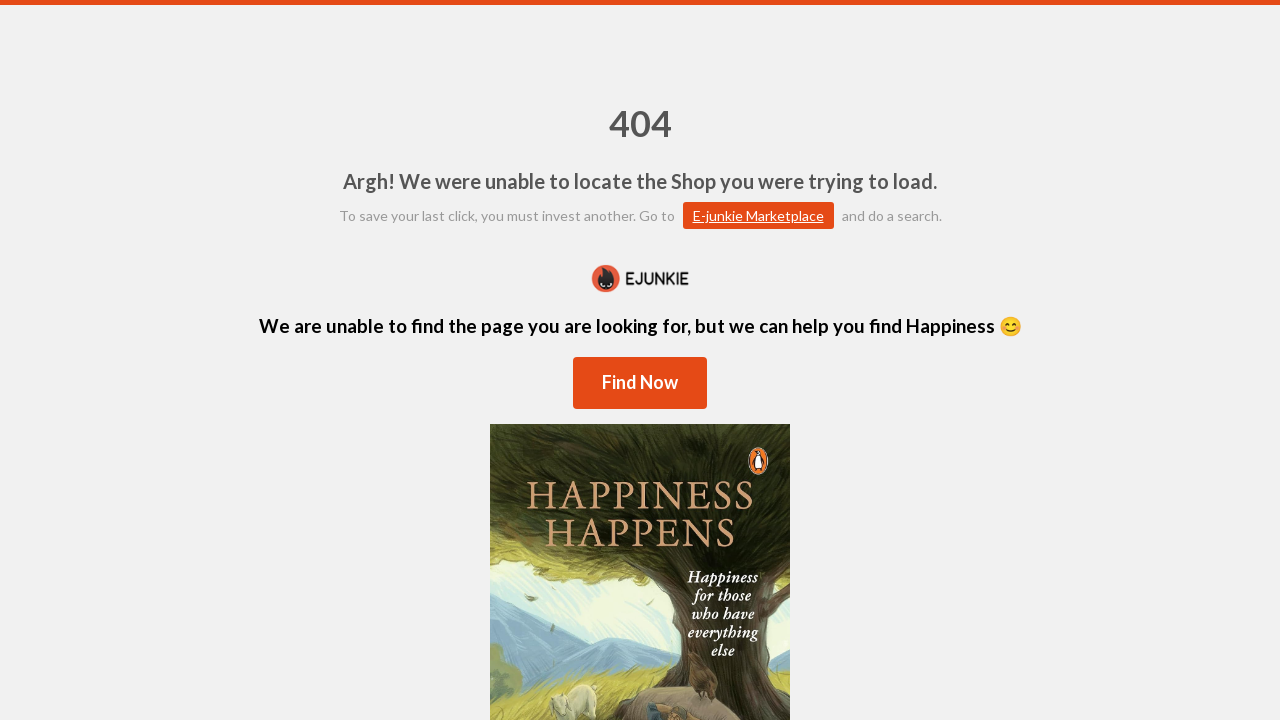

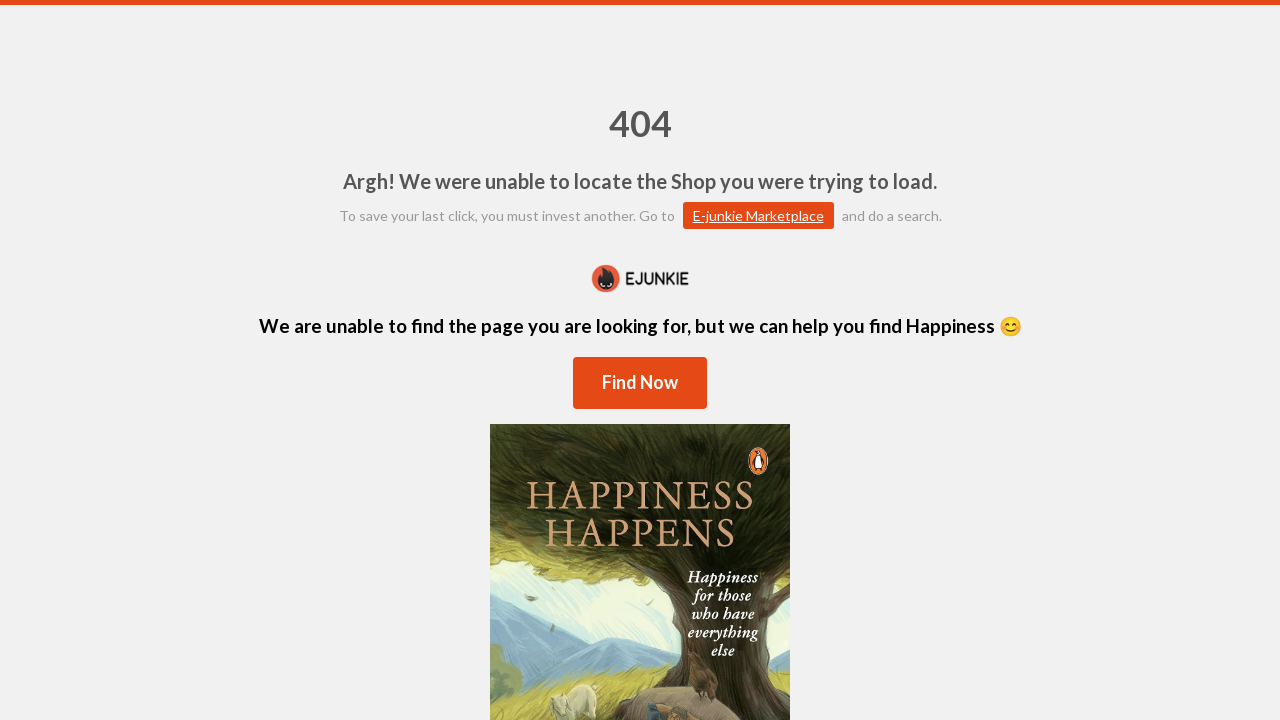